Tests browser navigation functionality by clicking a link, then using back, forward, and refresh navigation methods on the Selenium website

Starting URL: https://www.selenium.dev/

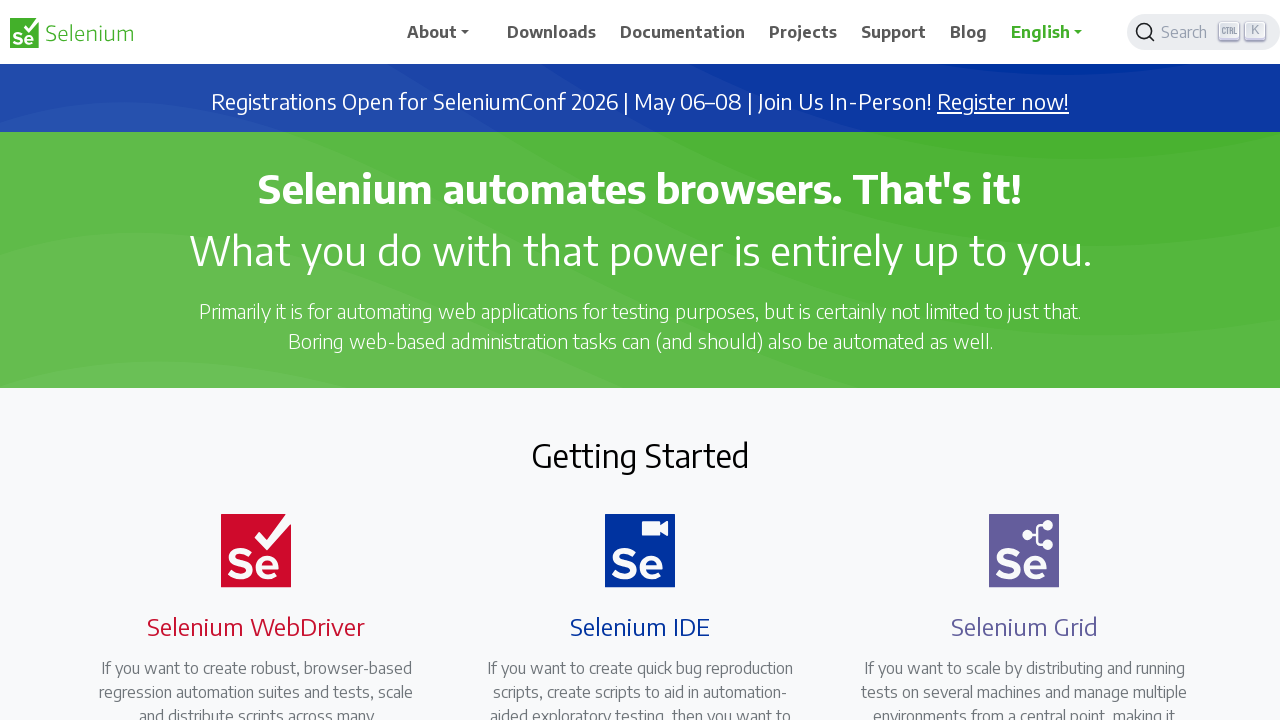

Clicked on Downloads link at (552, 32) on xpath=//span[text()='Downloads']
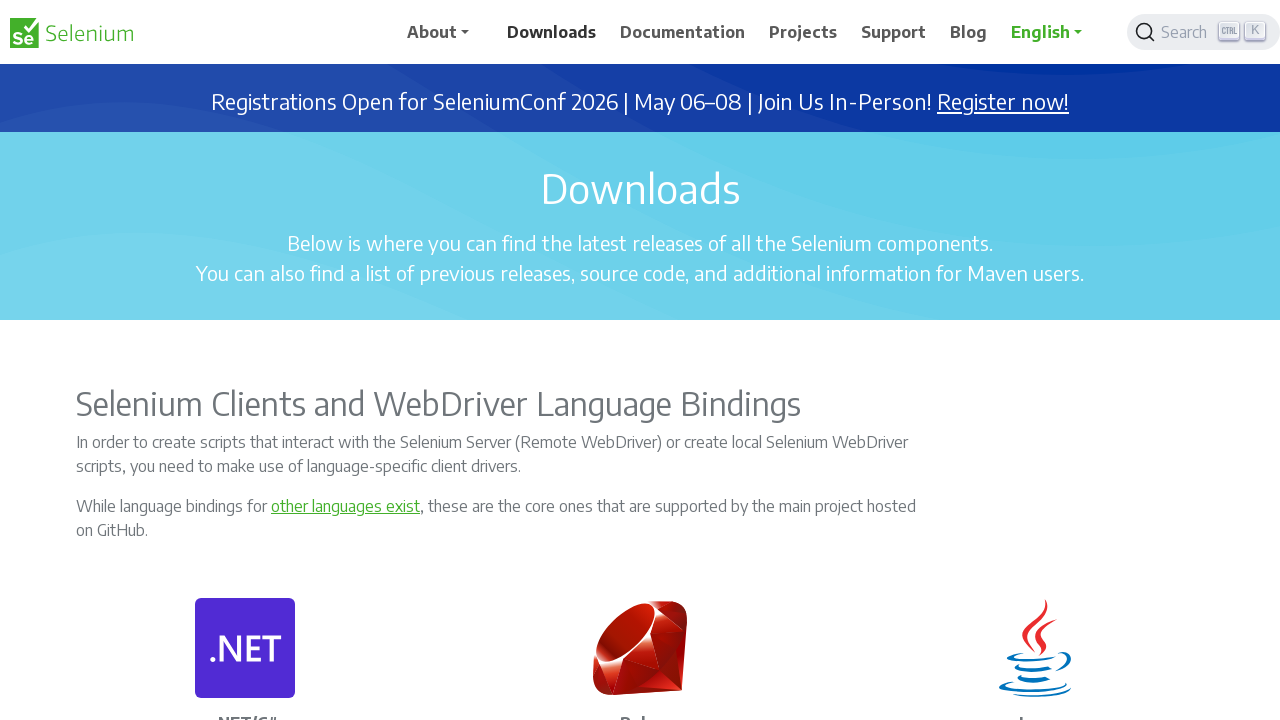

Navigated back to the main page
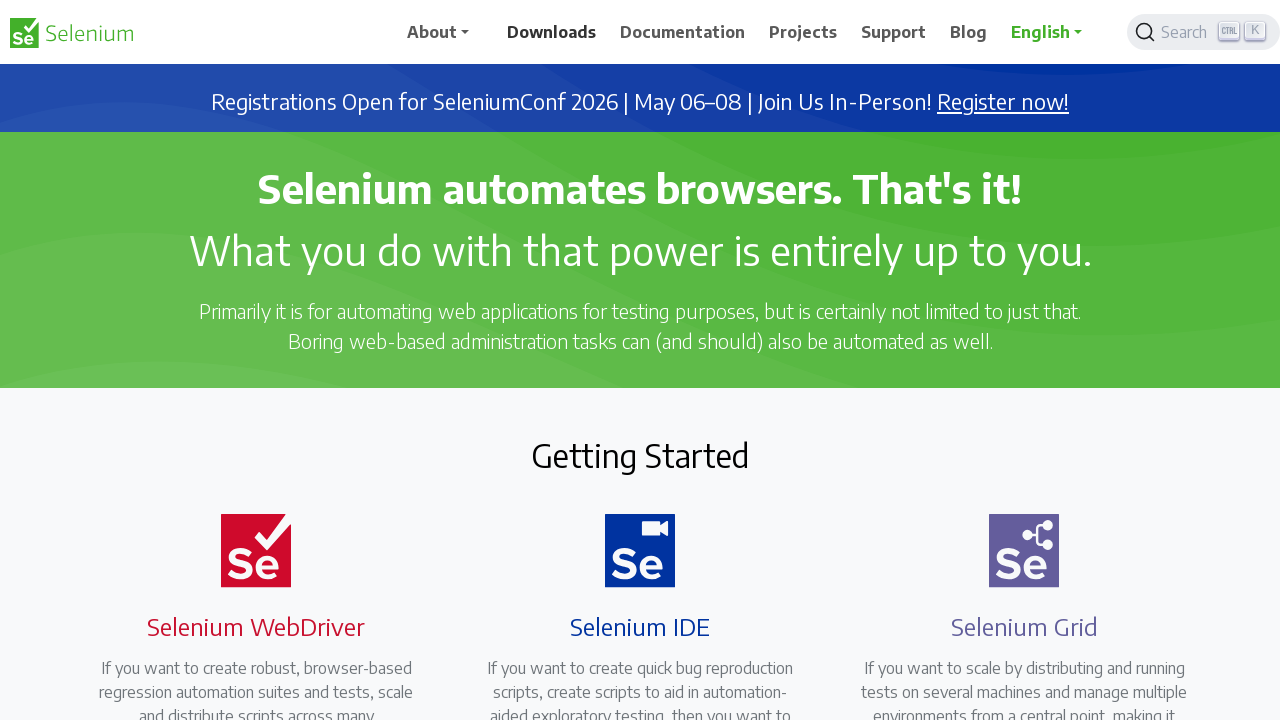

Retrieved title of main page: Selenium
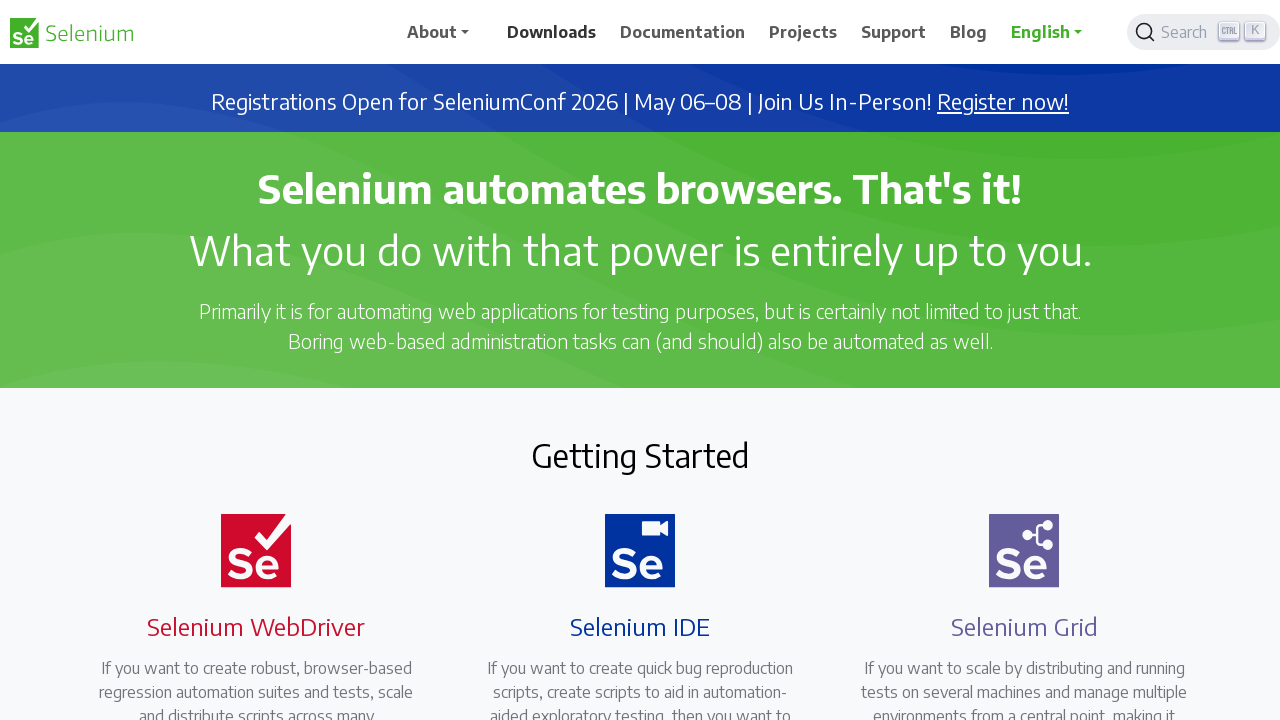

Navigated forward to Downloads page
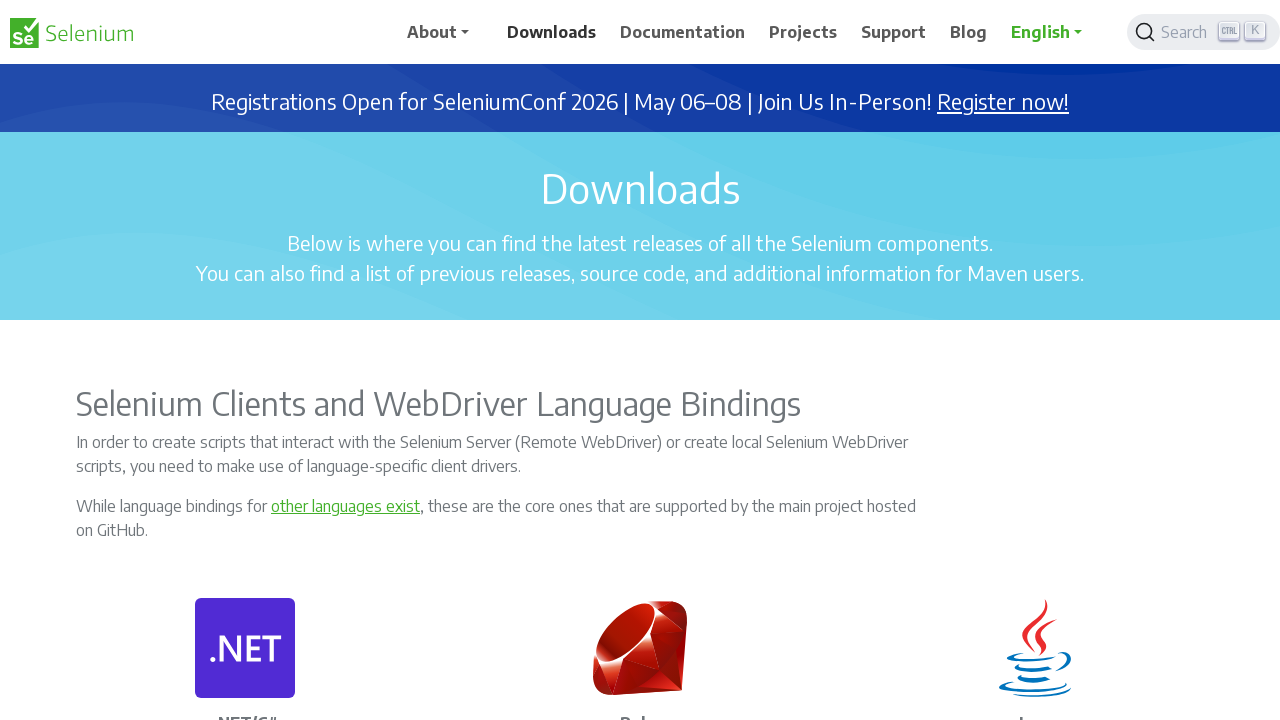

Retrieved title of Downloads page: Downloads | Selenium
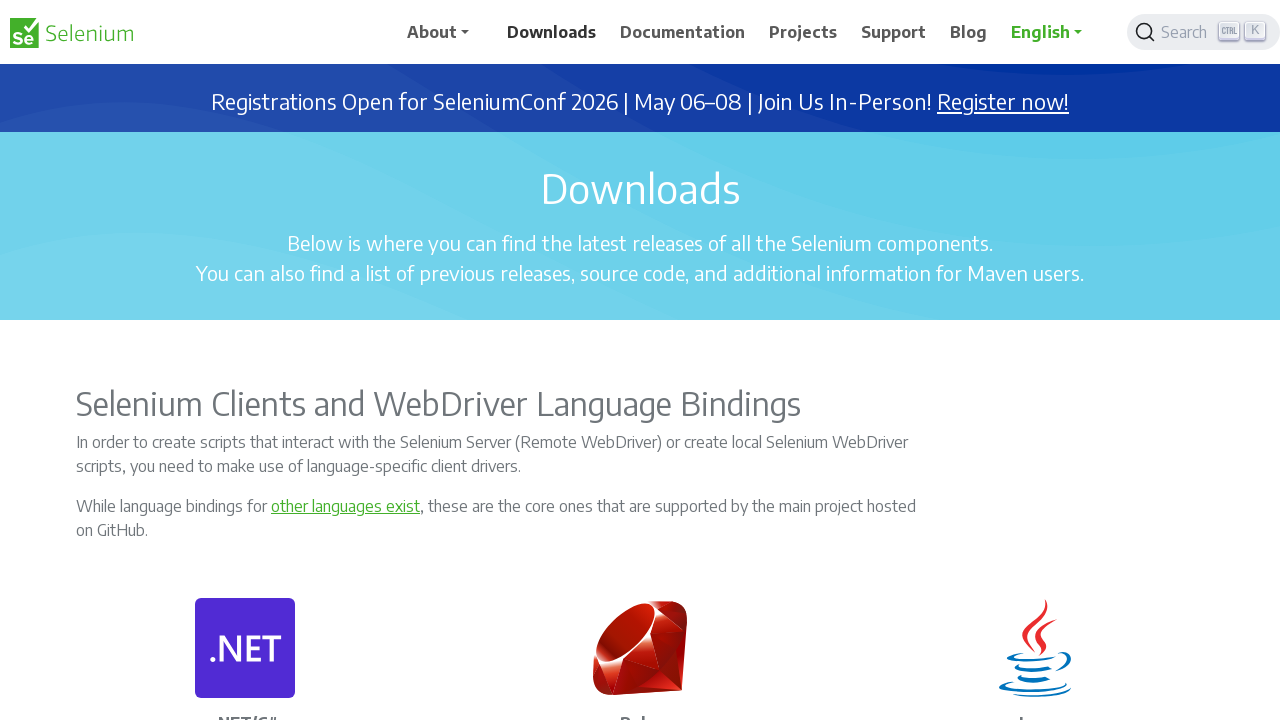

Refreshed the current page
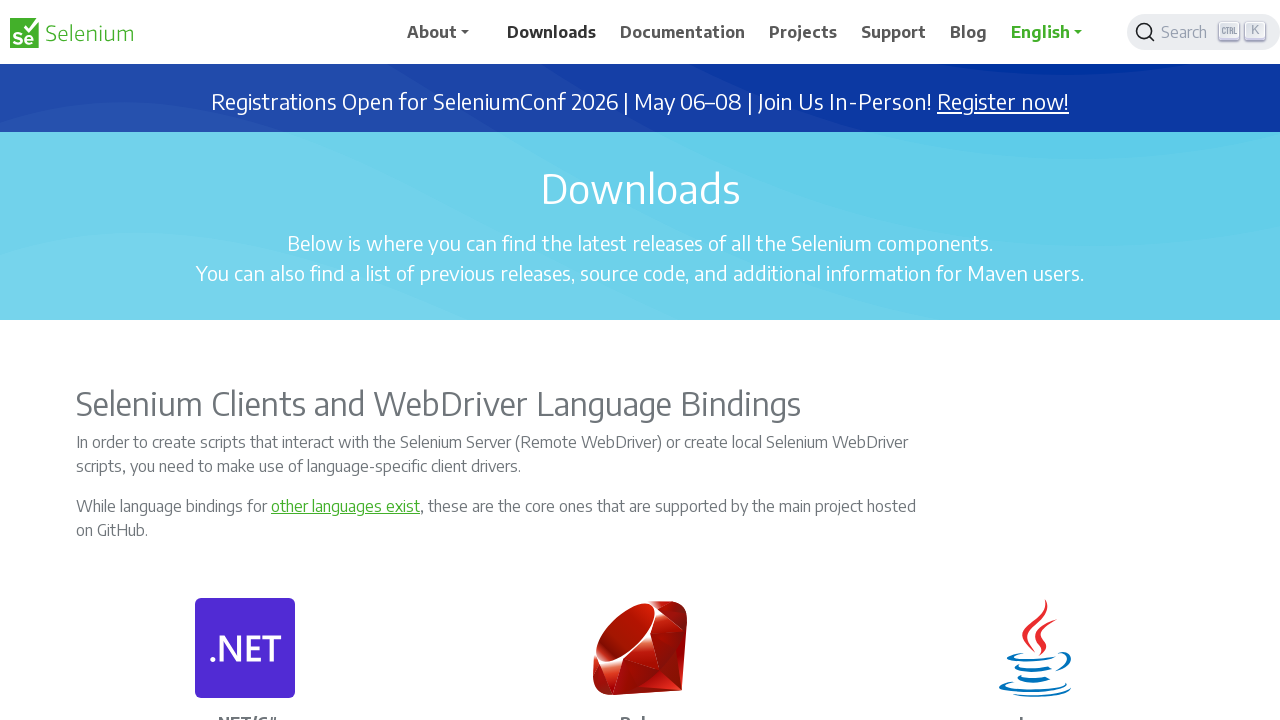

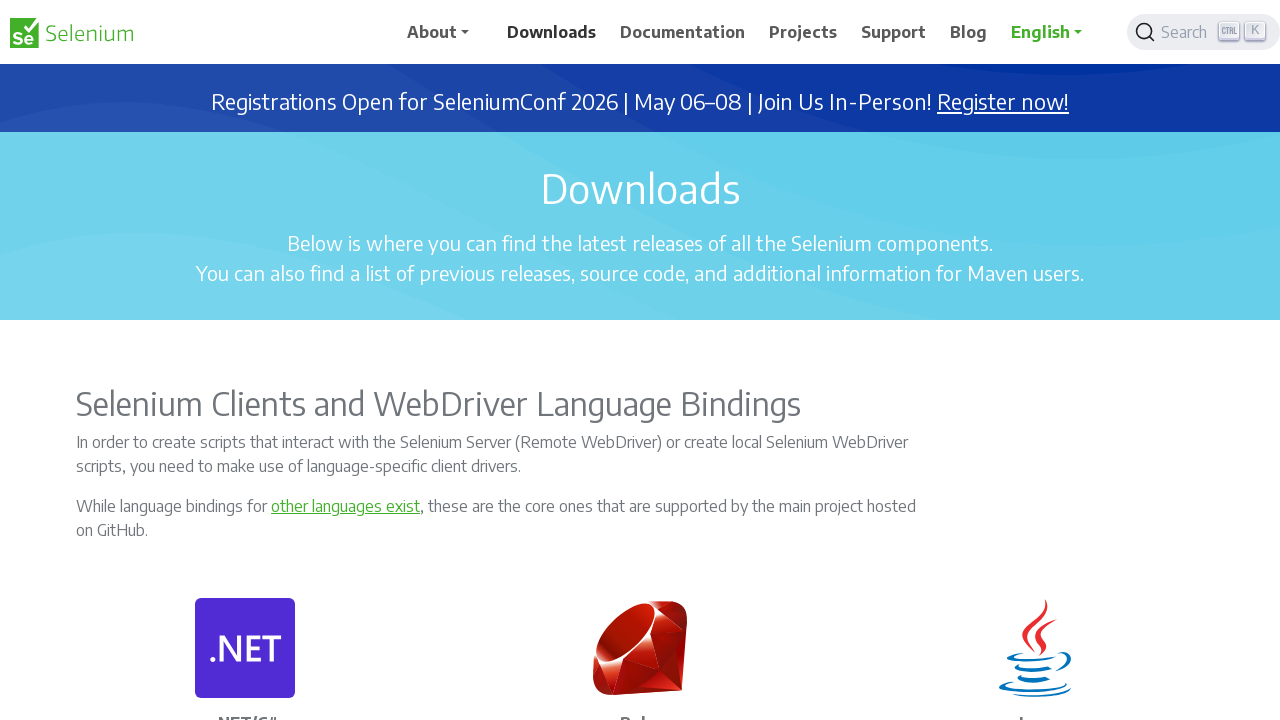